Navigates to dianping.com website using a custom user agent

Starting URL: http://dianping.com/

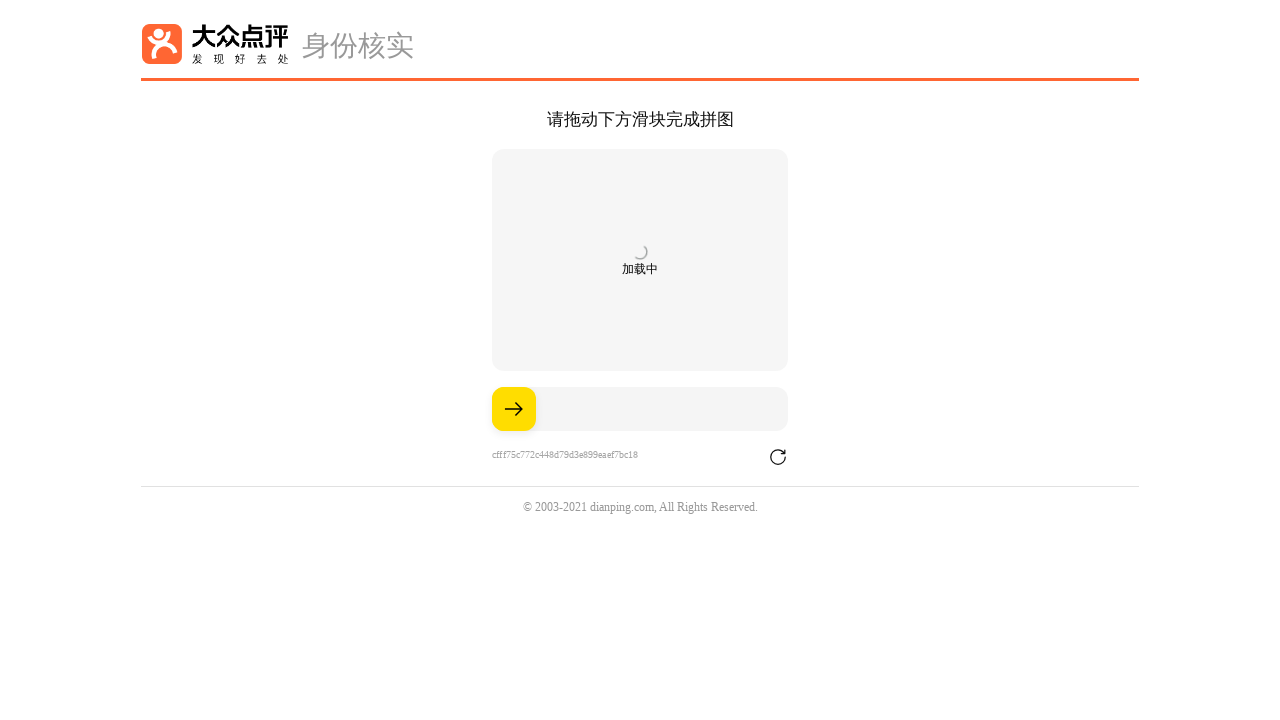

Waited for dianping.com page to fully load (networkidle state)
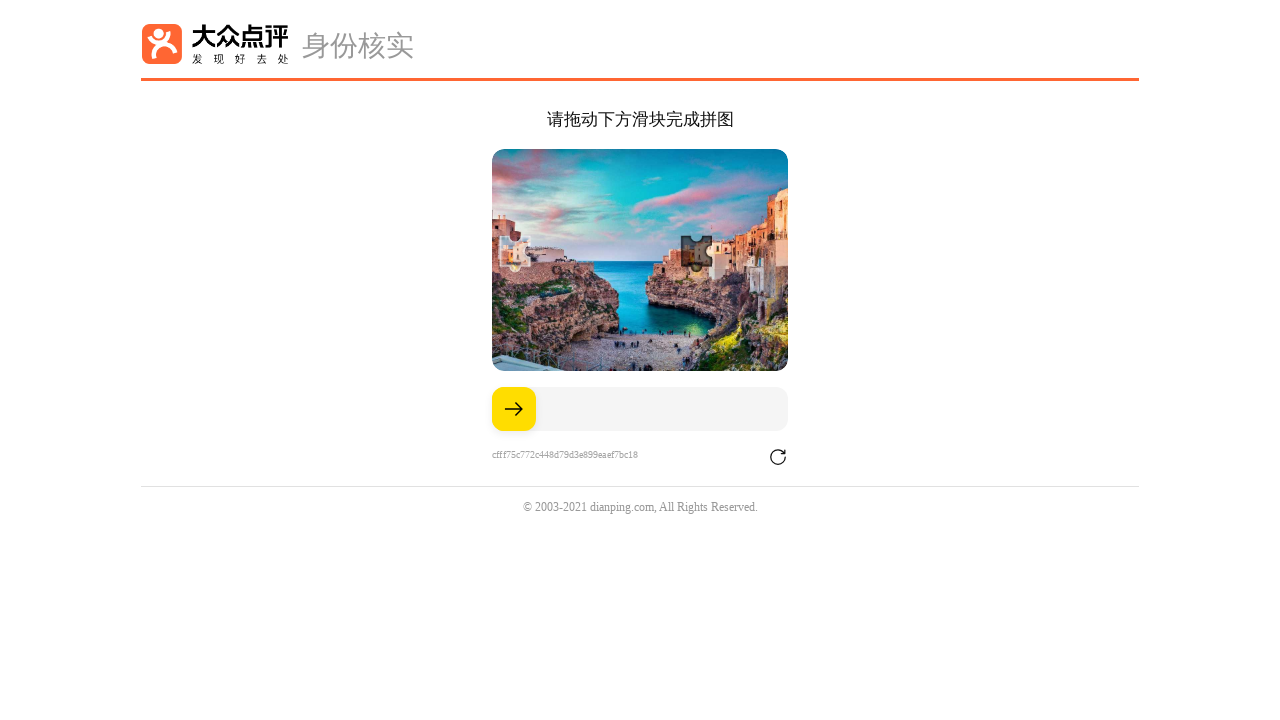

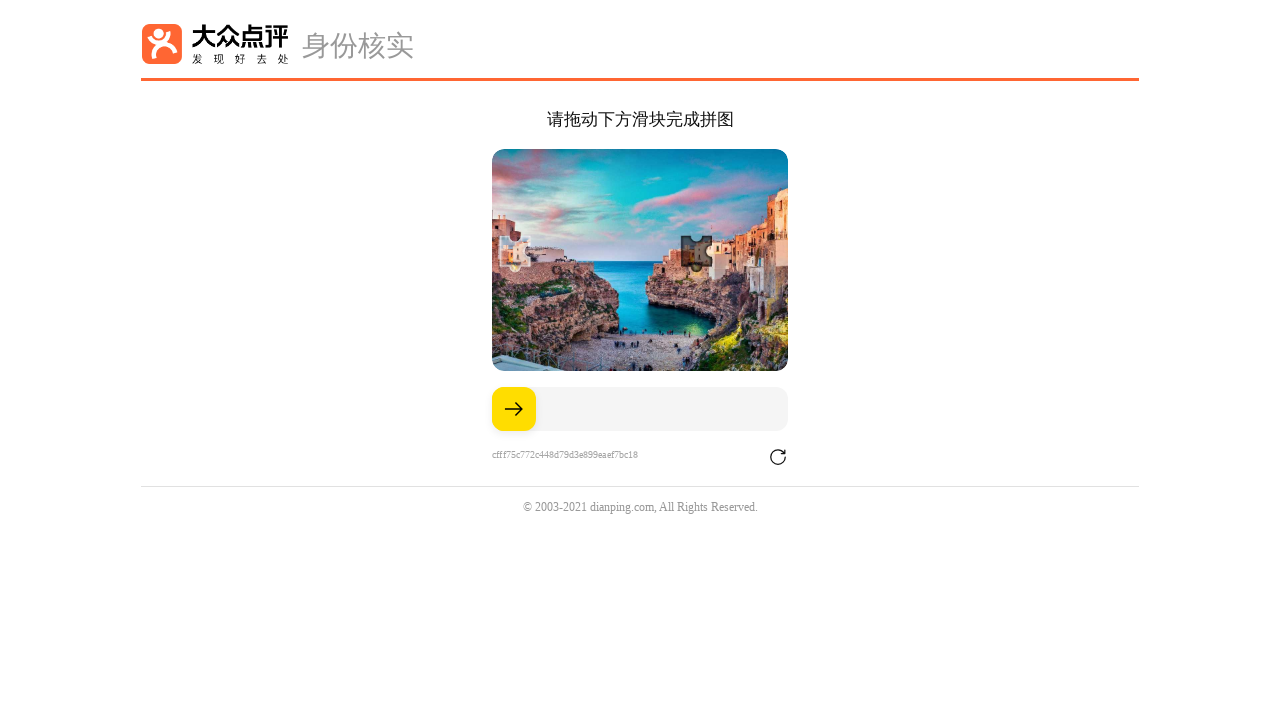